Tests the add-to-cart functionality on an e-commerce practice site by finding specific products (Cucumber and Beetroot) from the product list and clicking their respective "Add to Cart" buttons.

Starting URL: https://rahulshettyacademy.com/seleniumPractise/#/

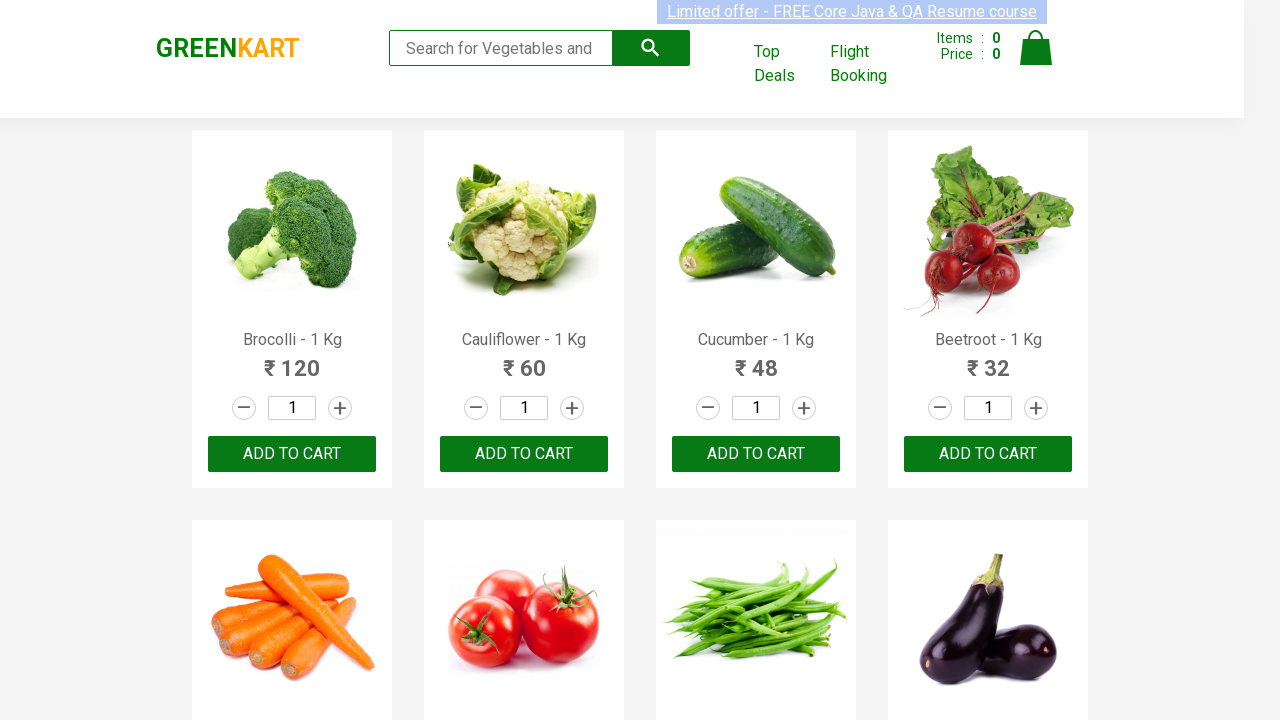

Waited for product list to load
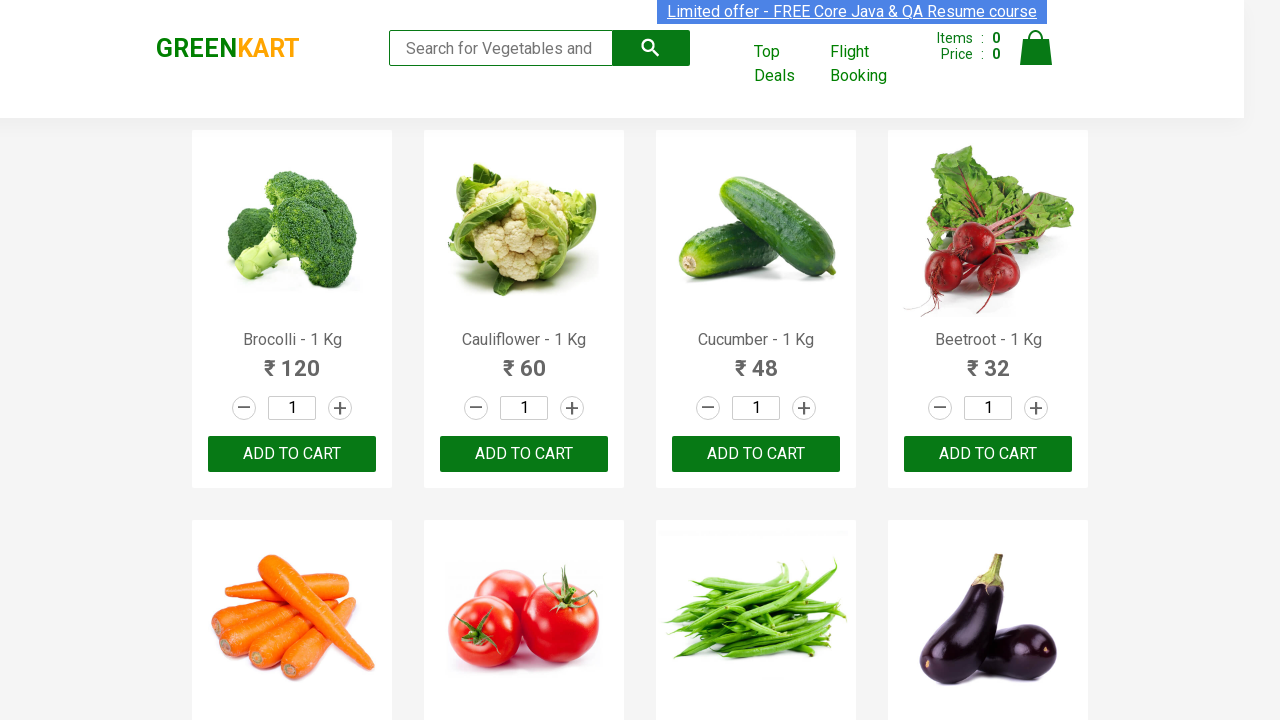

Clicked 'Add to Cart' button for Cucumber at (756, 454) on div.product-action button >> nth=2
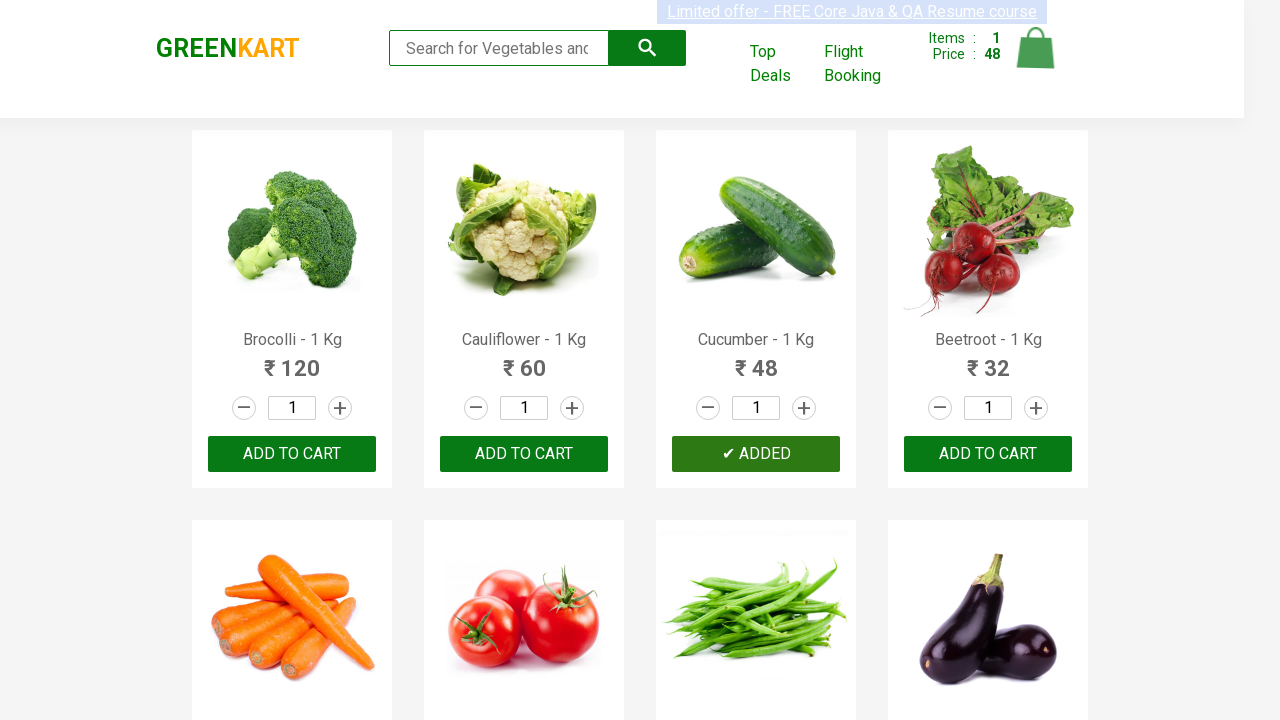

Clicked 'Add to Cart' button for Beetroot at (988, 454) on div.product-action button >> nth=3
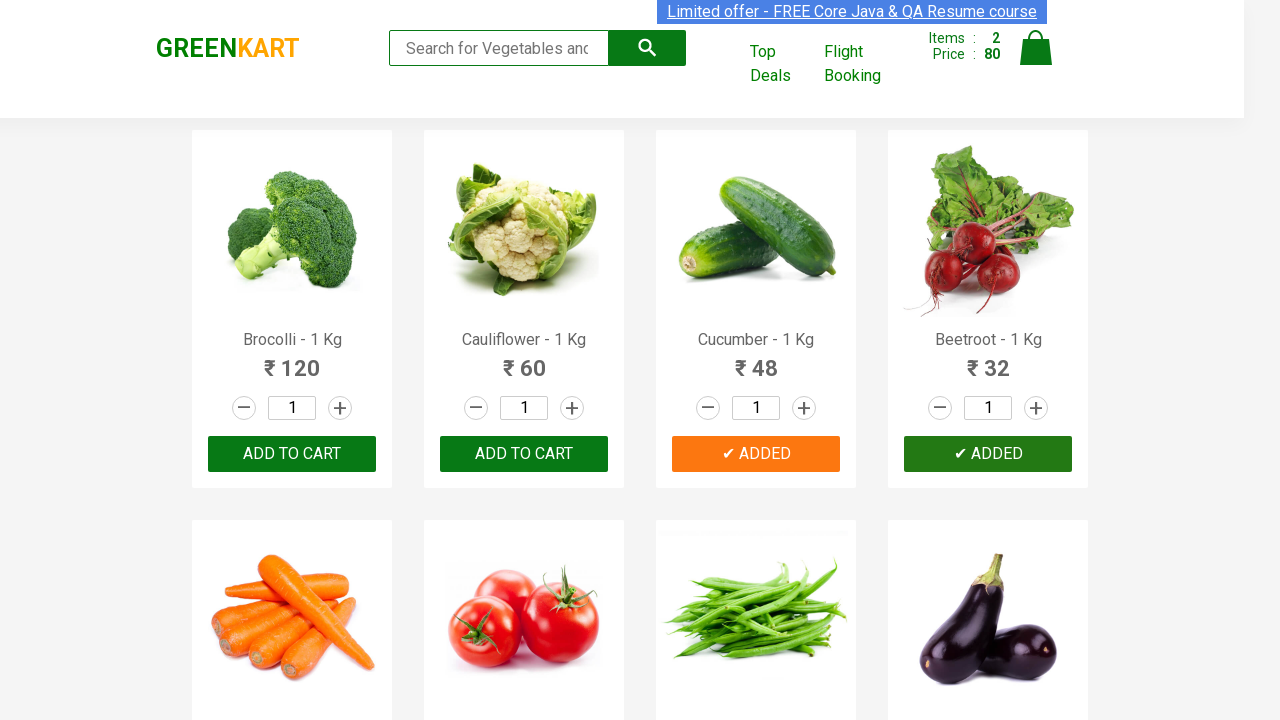

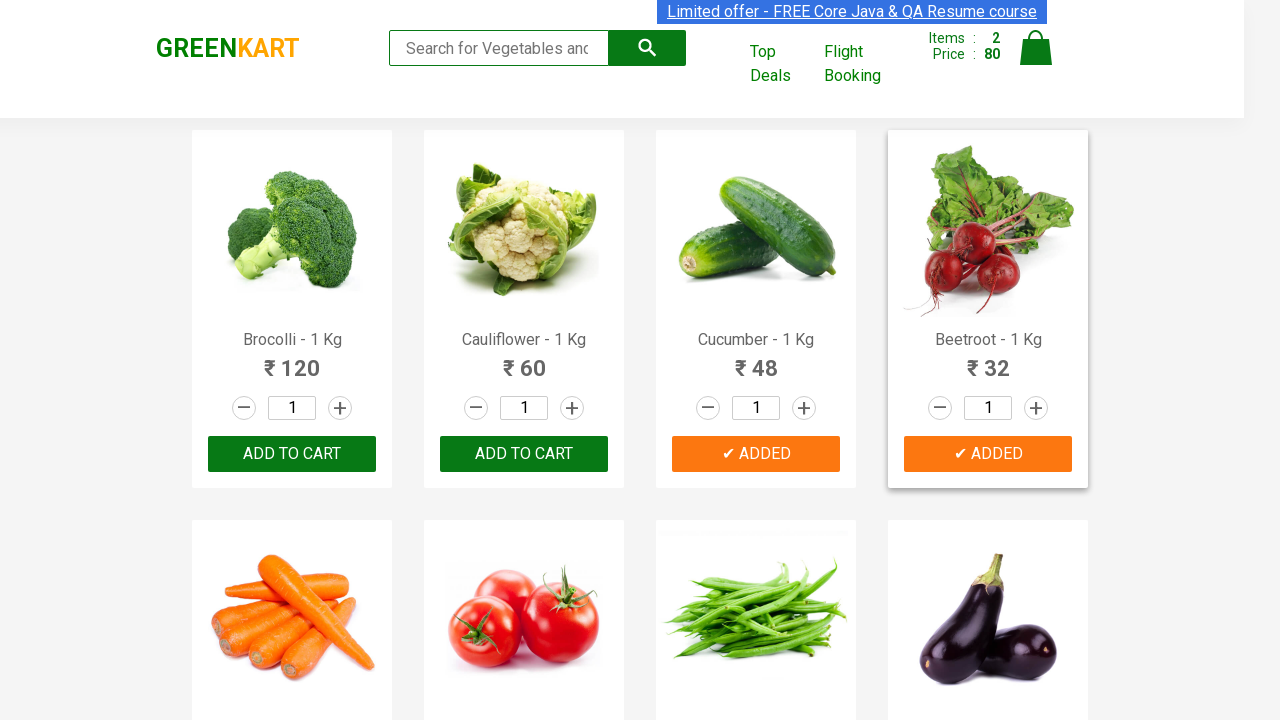